Navigates to a YouTube video page, checks if a Skip button is visible (for ads), and if so clicks the pause button on the video player.

Starting URL: https://www.youtube.com/watch?v=r6m1TilR0eU

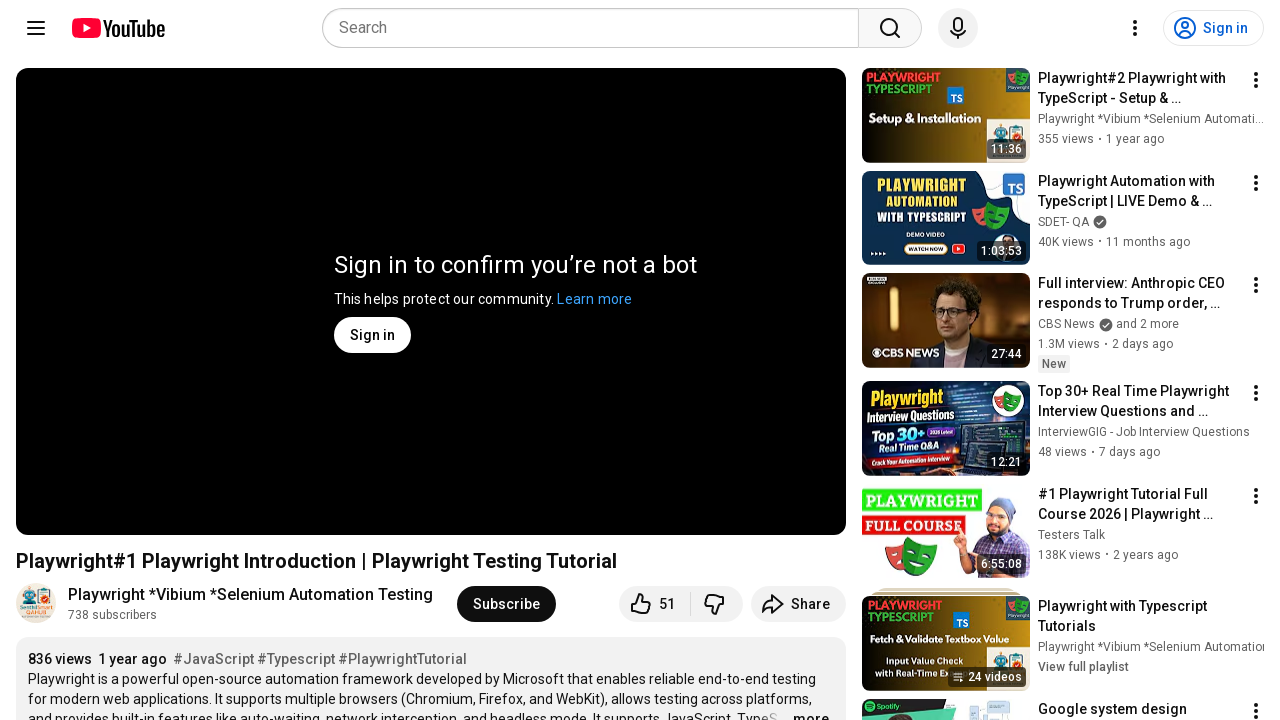

Navigated to YouTube video page
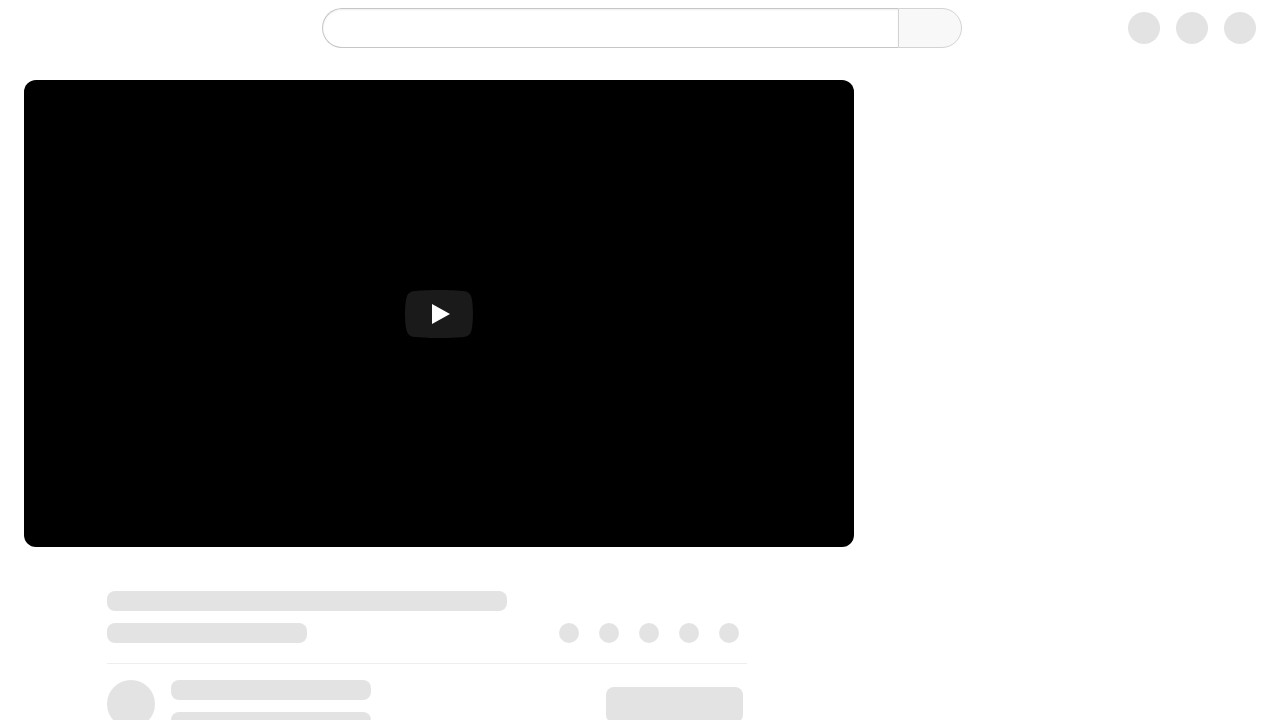

Checked if Skip button is visible
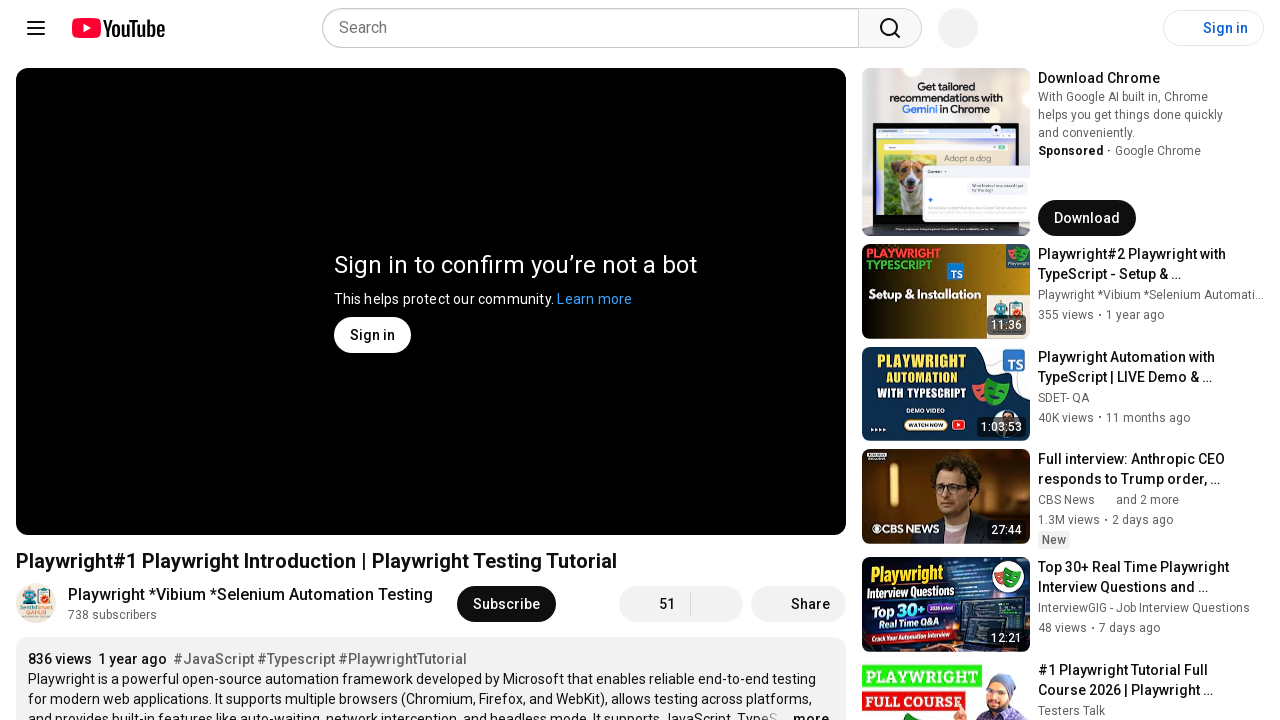

Waited 5 seconds for video to play/load
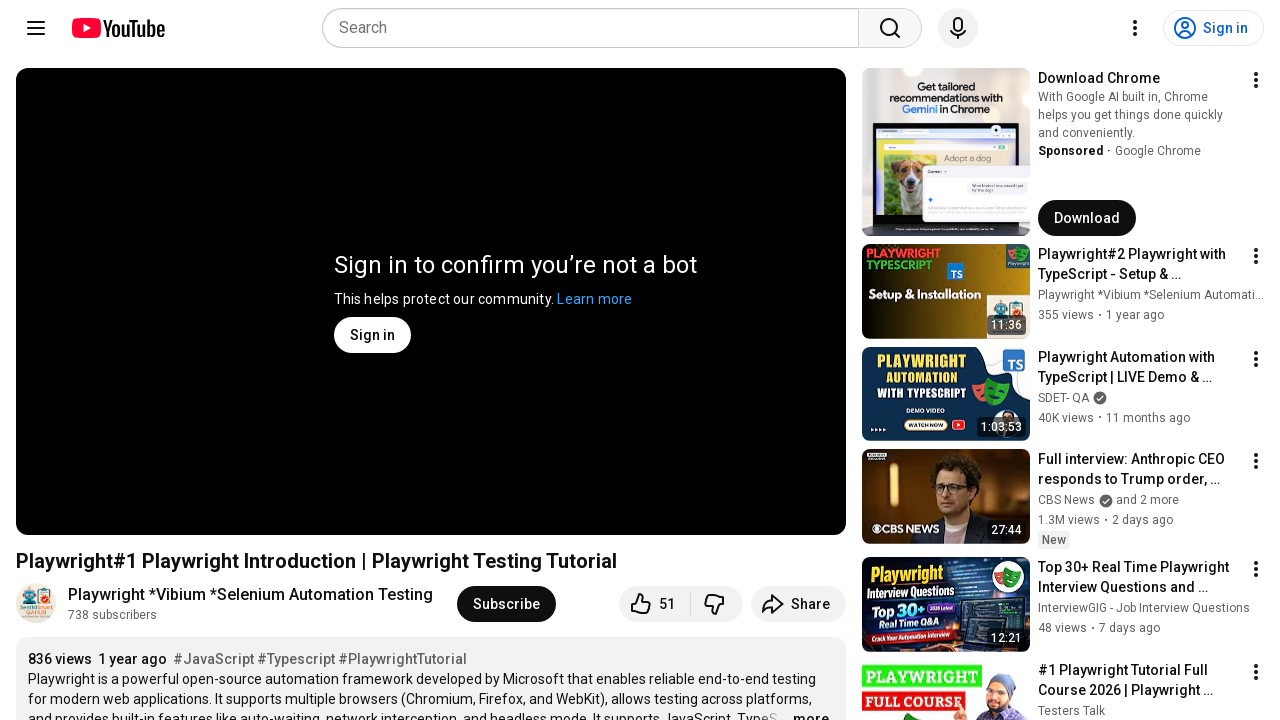

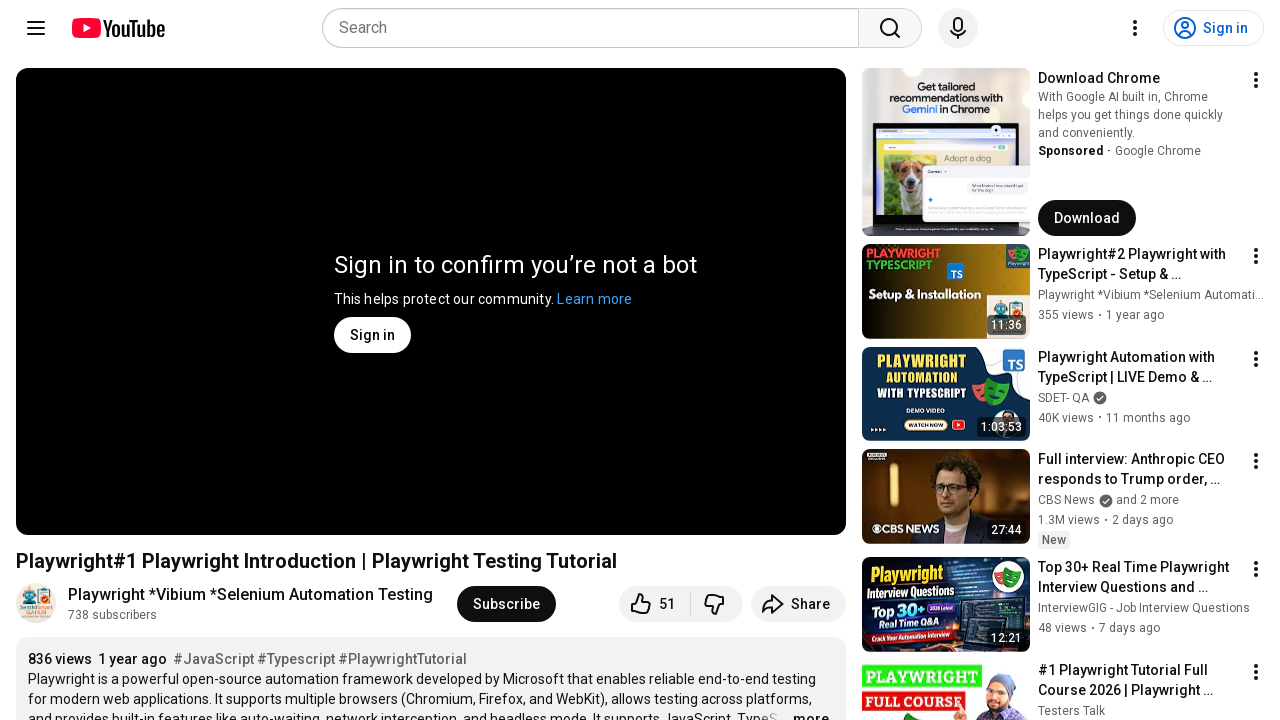